Tests adding multiple items with increment and decrement functionality, verifying cart updates correctly with quantity changes

Starting URL: https://rahulshettyacademy.com/seleniumPractise/#/

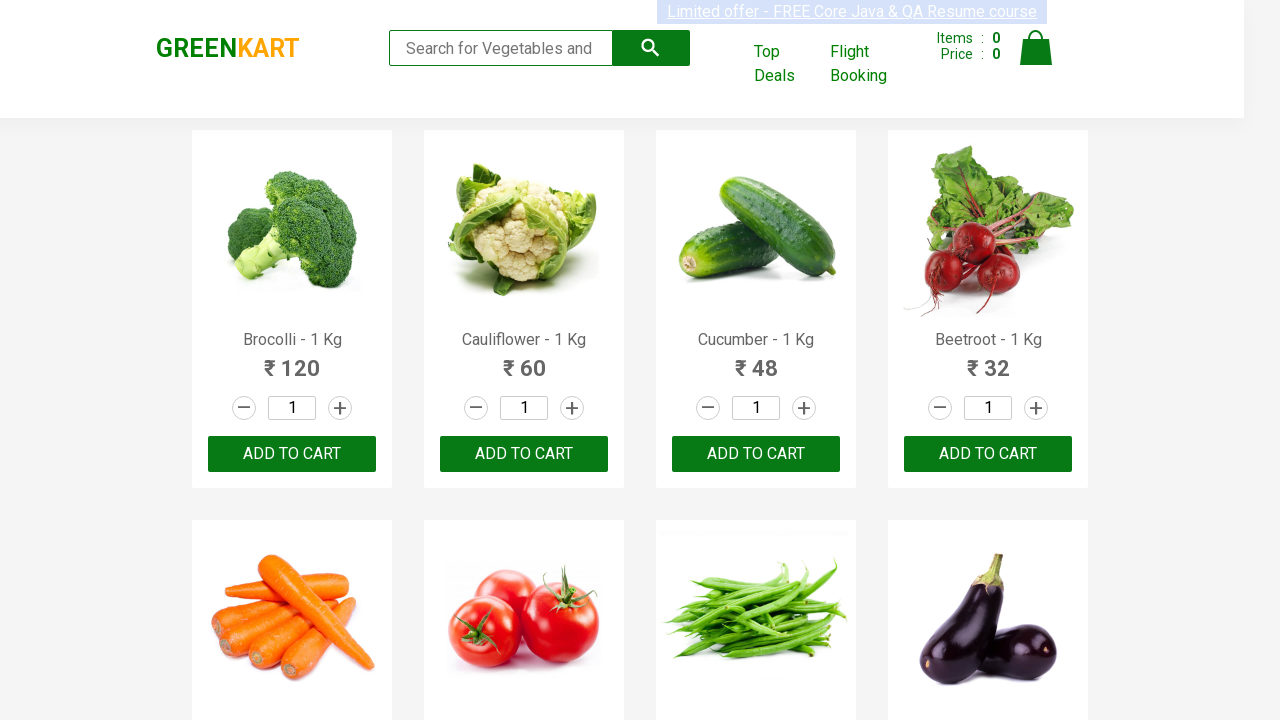

Incremented quantity of 6th product at (572, 360) on a.increment >> nth=5
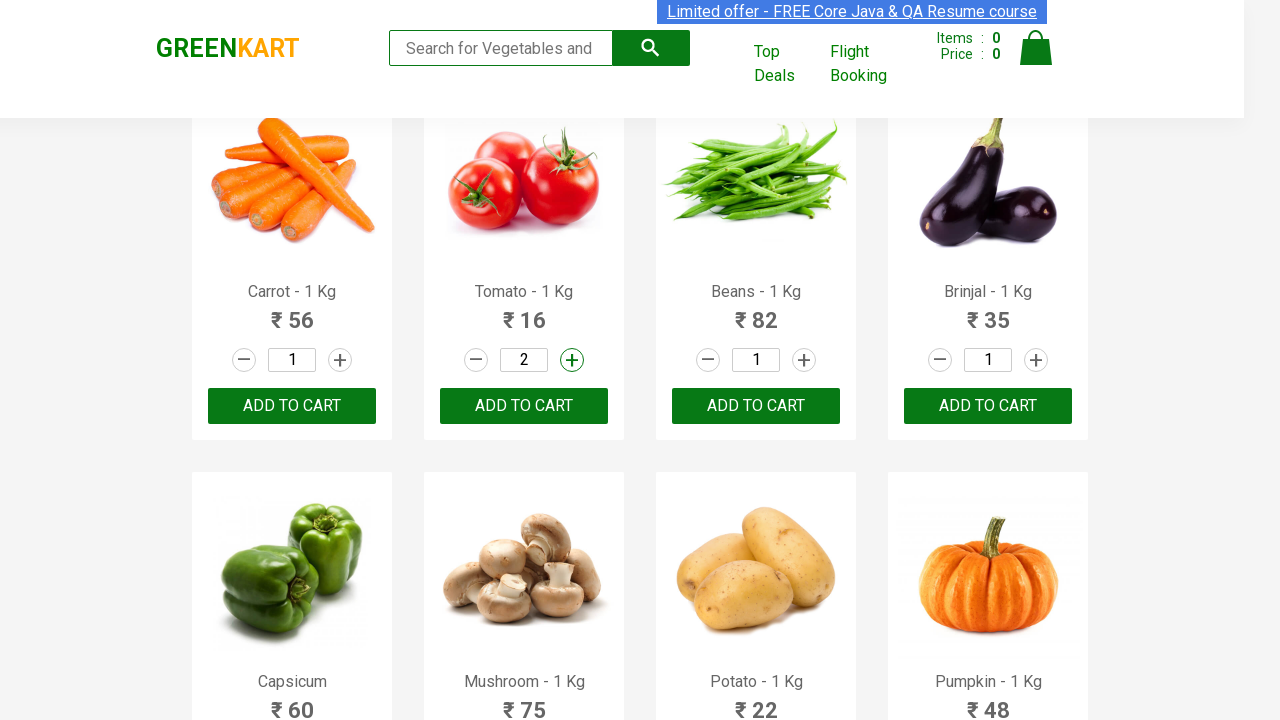

Added 6th product to cart at (524, 406) on div.product-action >> nth=5
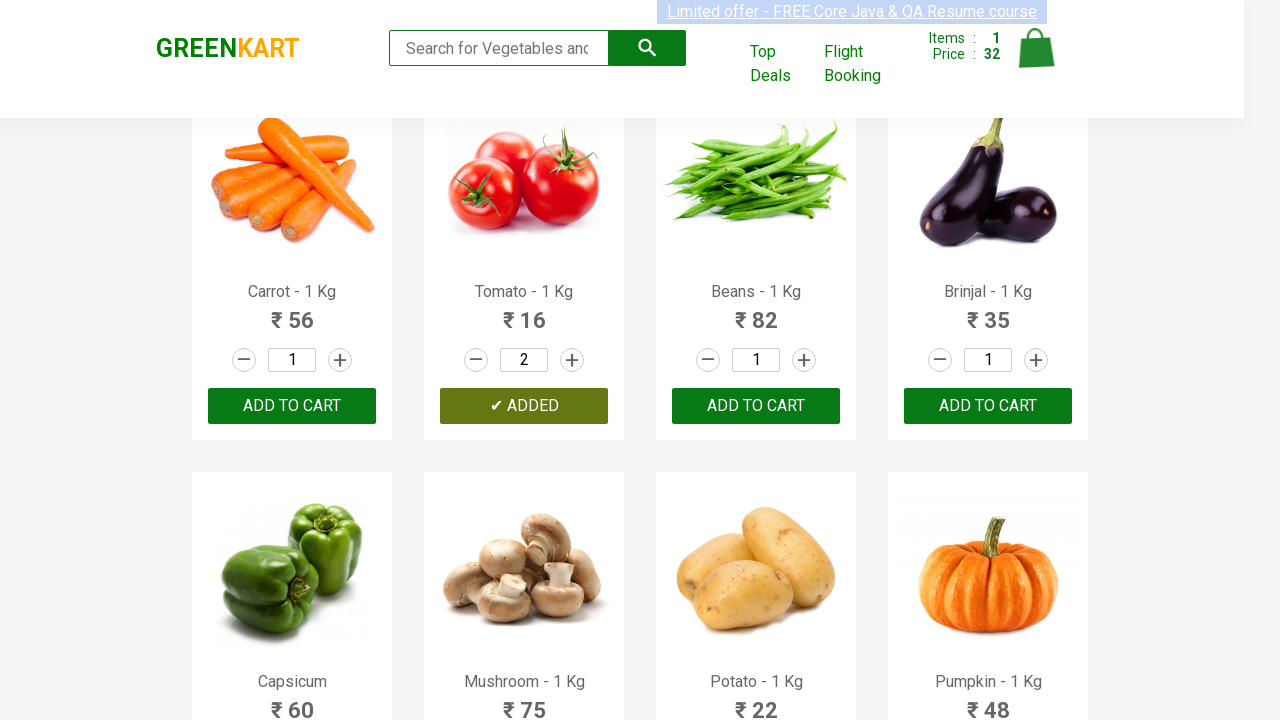

Incremented quantity of 7th product (first time) at (804, 360) on a.increment >> nth=6
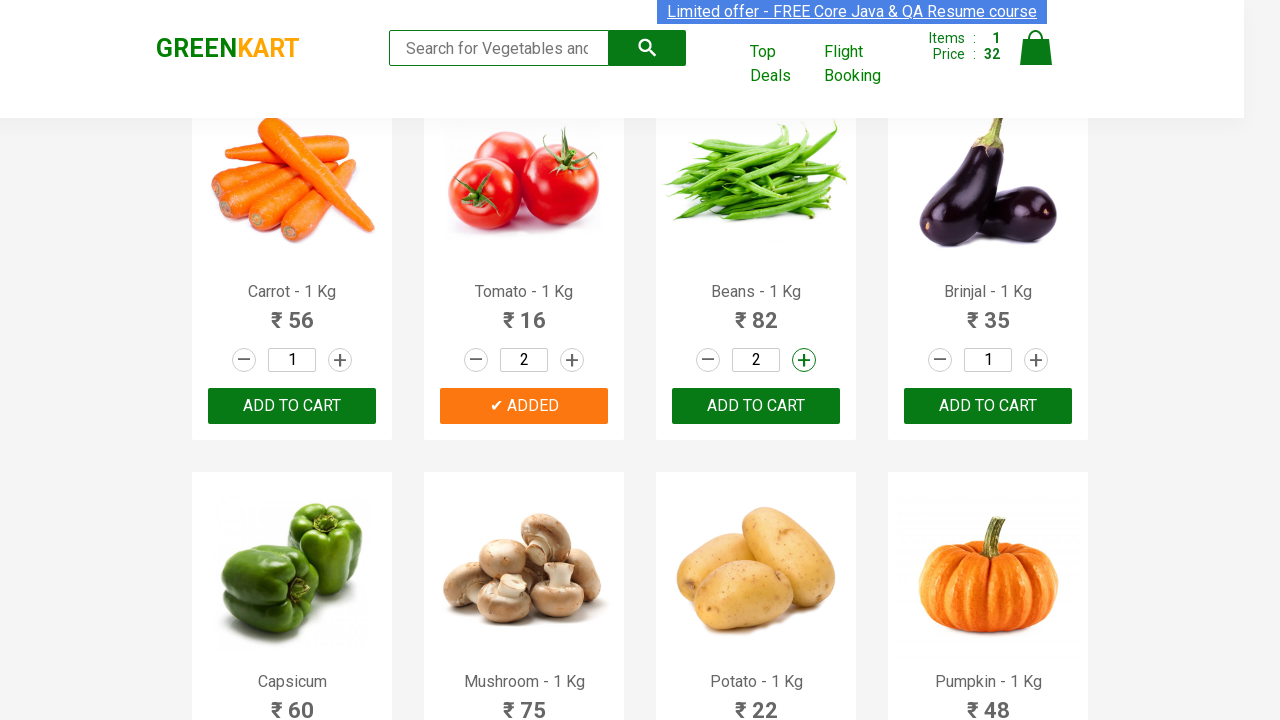

Incremented quantity of 7th product (second time) at (804, 360) on a.increment >> nth=6
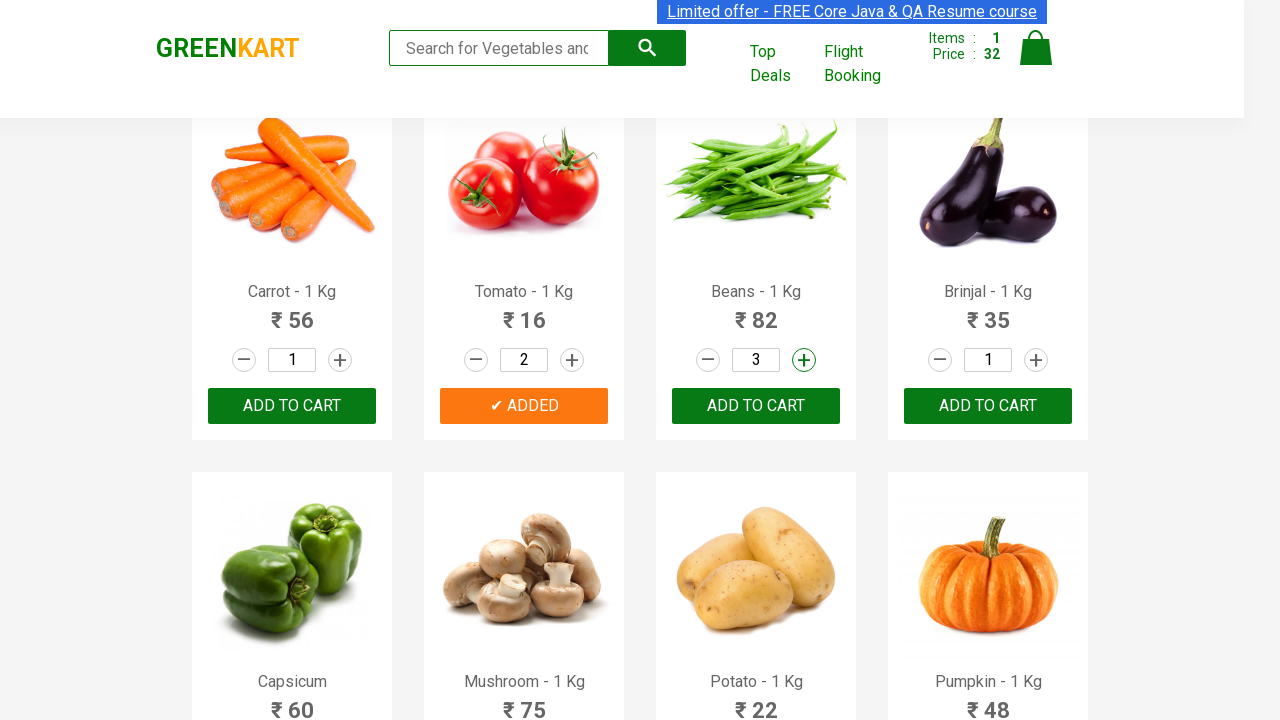

Added 7th product to cart at (756, 406) on div.product-action >> nth=6
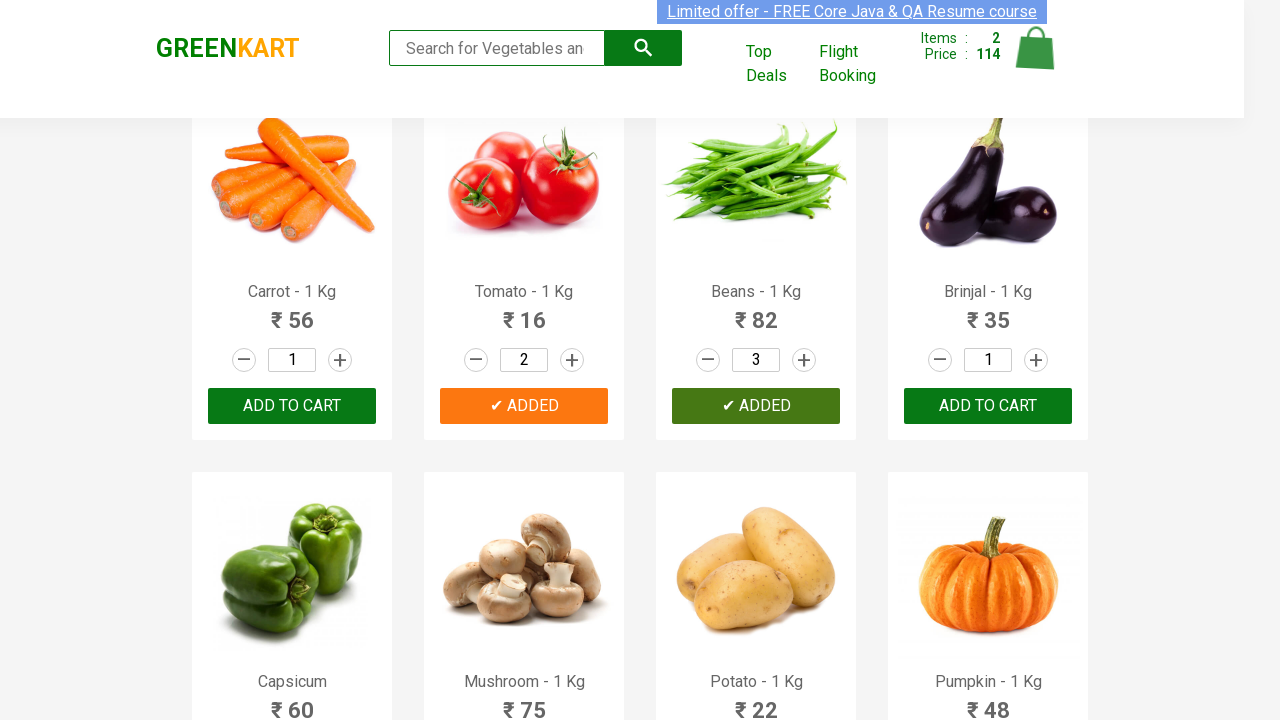

Incremented quantity of 2nd product (first time) at (572, 360) on a.increment >> nth=1
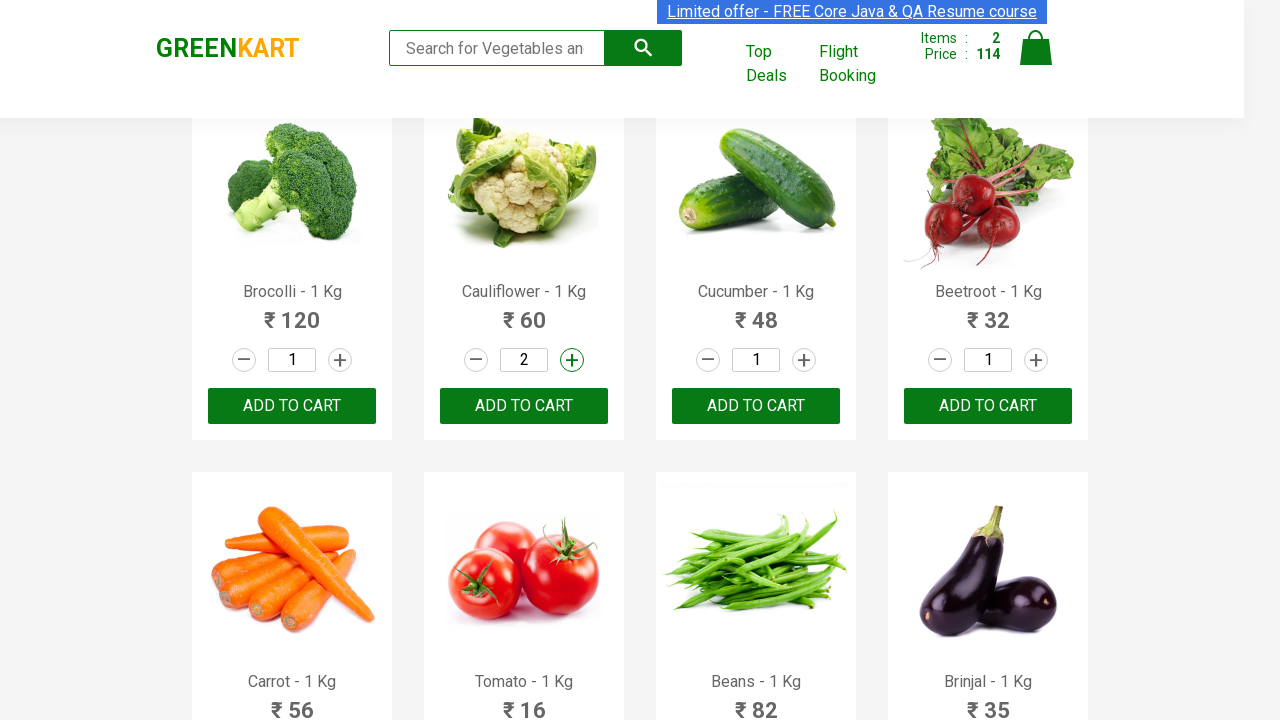

Incremented quantity of 2nd product (second time) at (572, 360) on a.increment >> nth=1
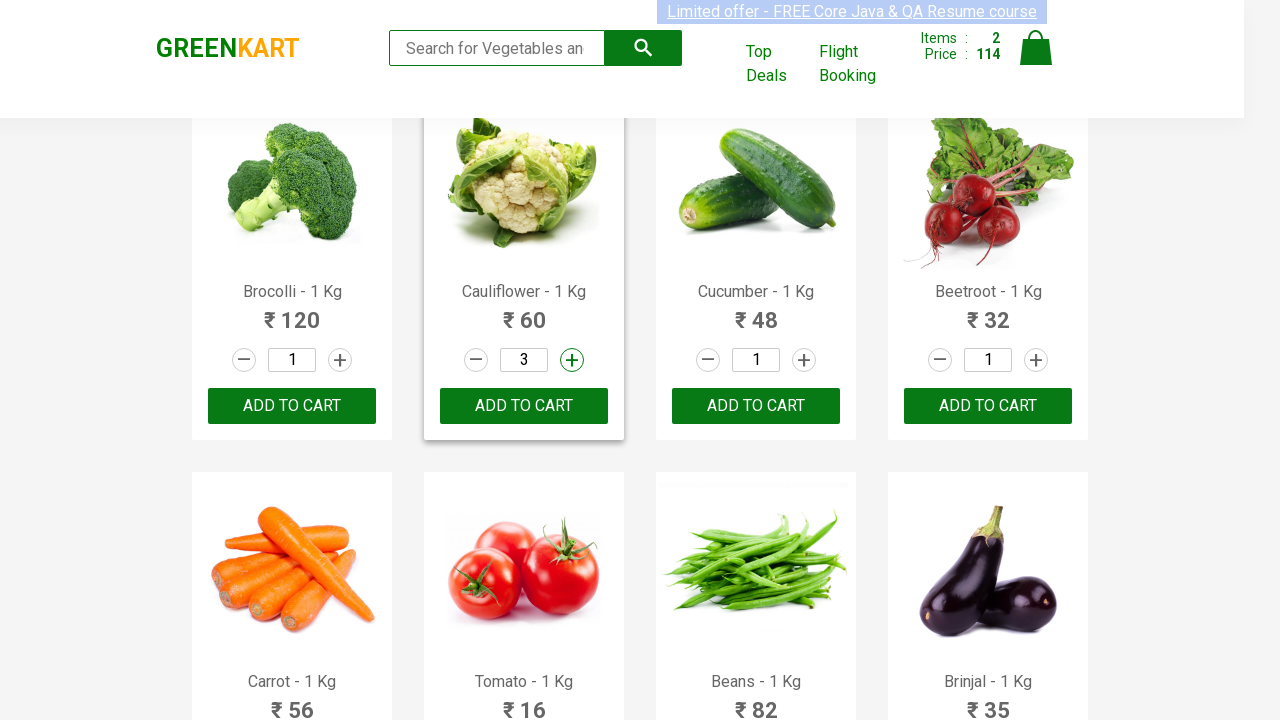

Incremented quantity of 2nd product (third time) at (572, 360) on a.increment >> nth=1
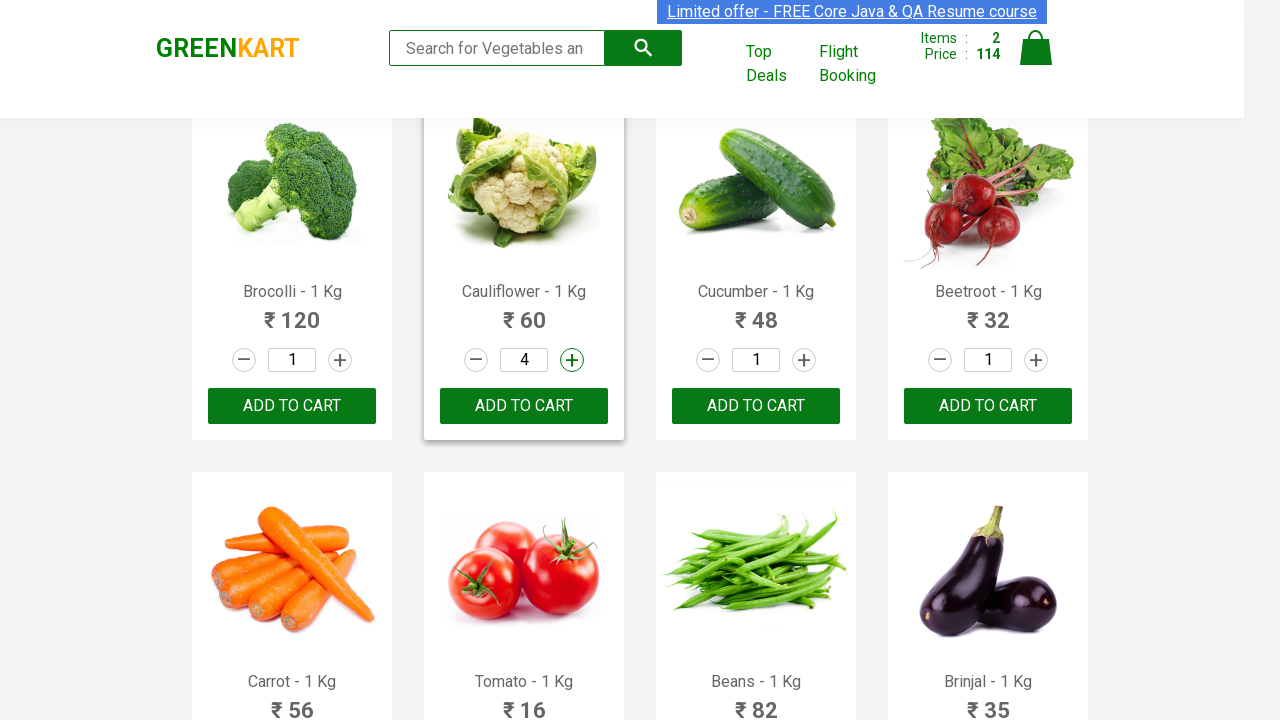

Decremented quantity of 2nd product once at (476, 360) on a.decrement >> nth=1
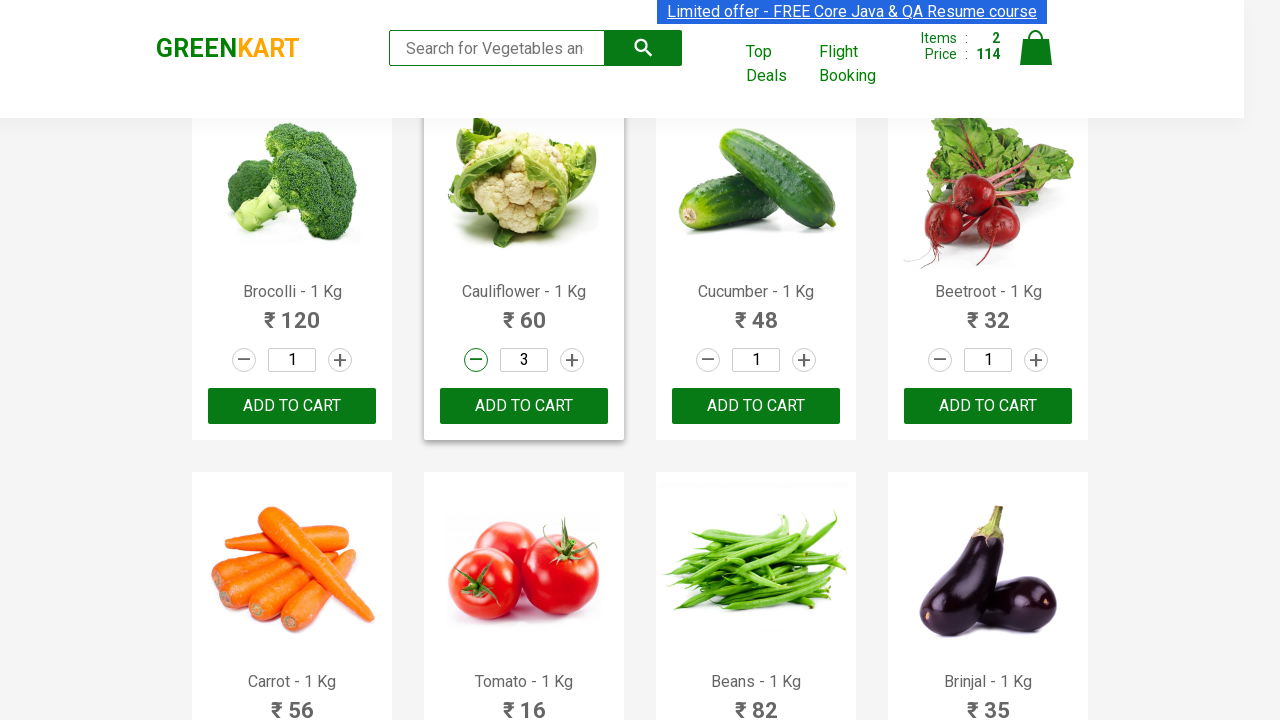

Added 2nd product to cart at (524, 406) on div.product-action >> nth=1
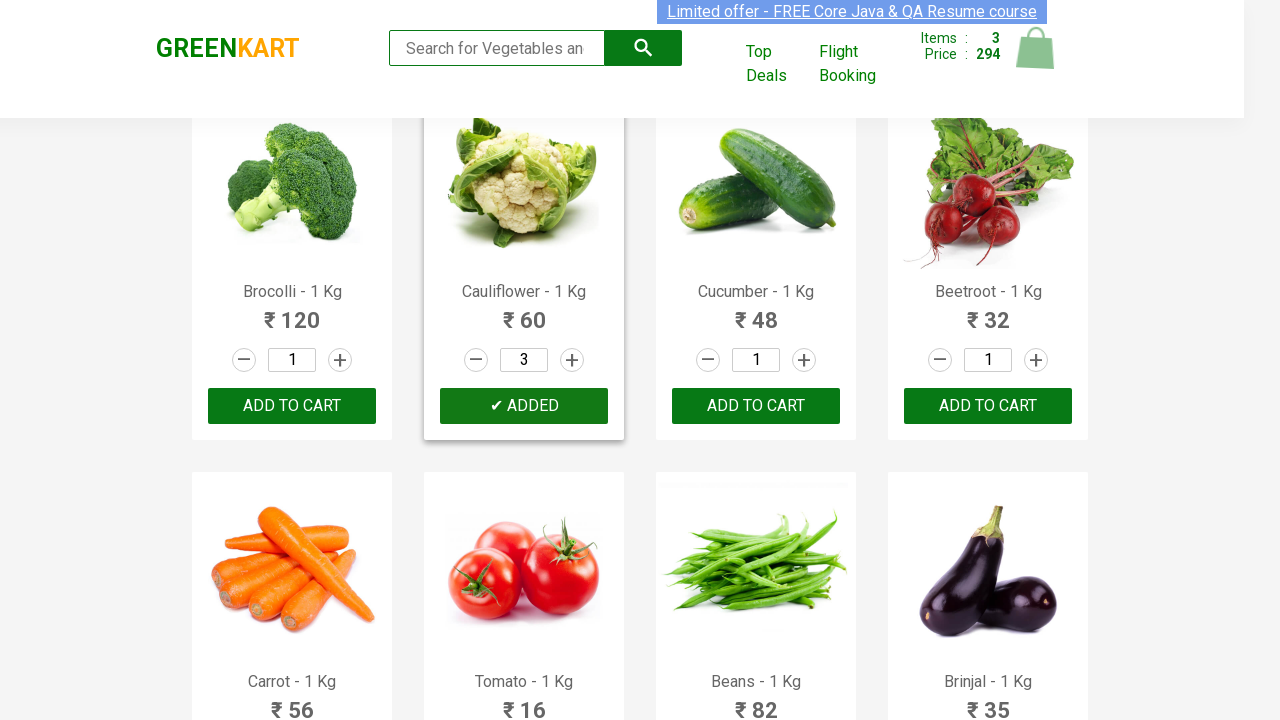

Incremented quantity of 7th product again (first time) at (804, 360) on a.increment >> nth=6
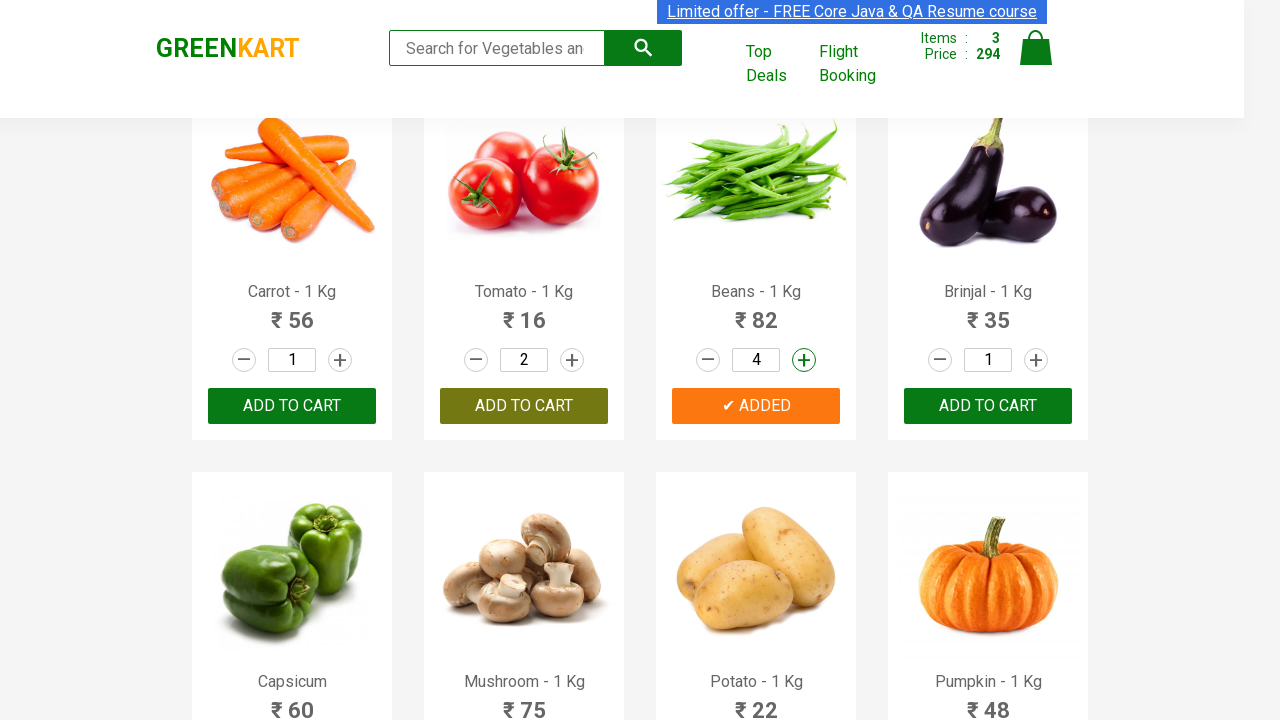

Incremented quantity of 7th product again (second time) at (804, 360) on a.increment >> nth=6
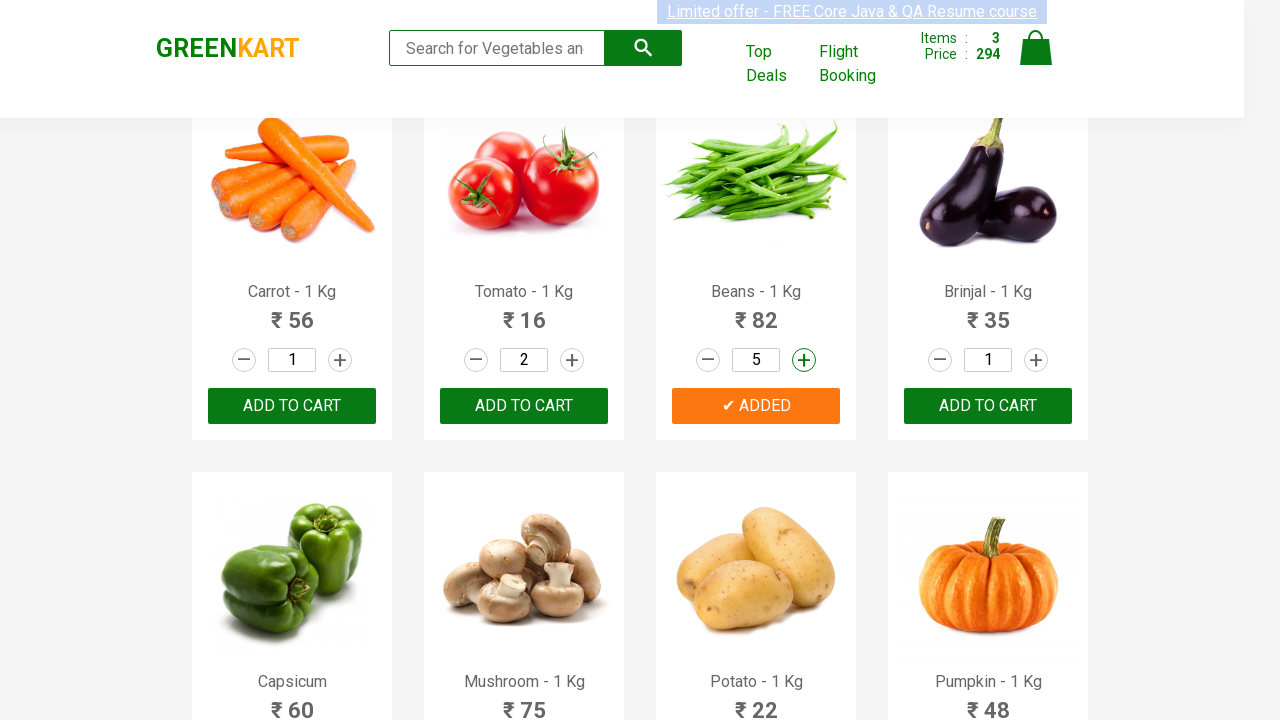

Added 7th product to cart again at (756, 406) on div.product-action >> nth=6
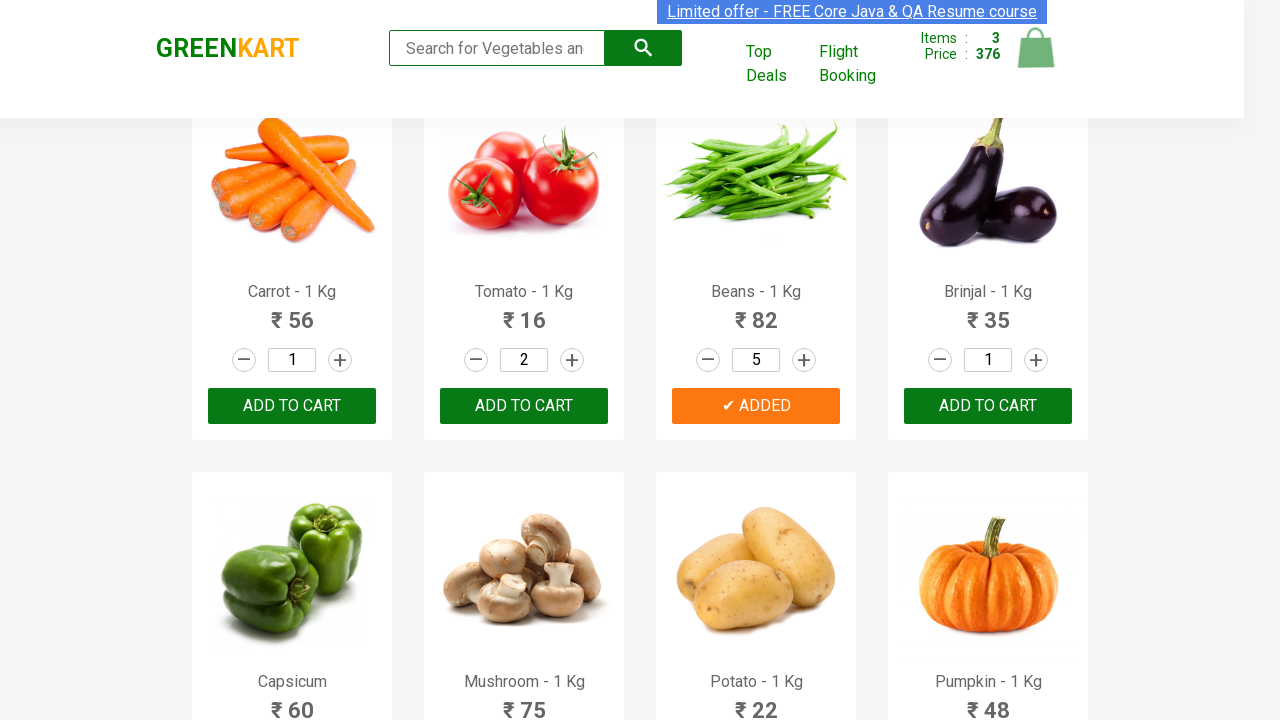

Cart info updated and verified
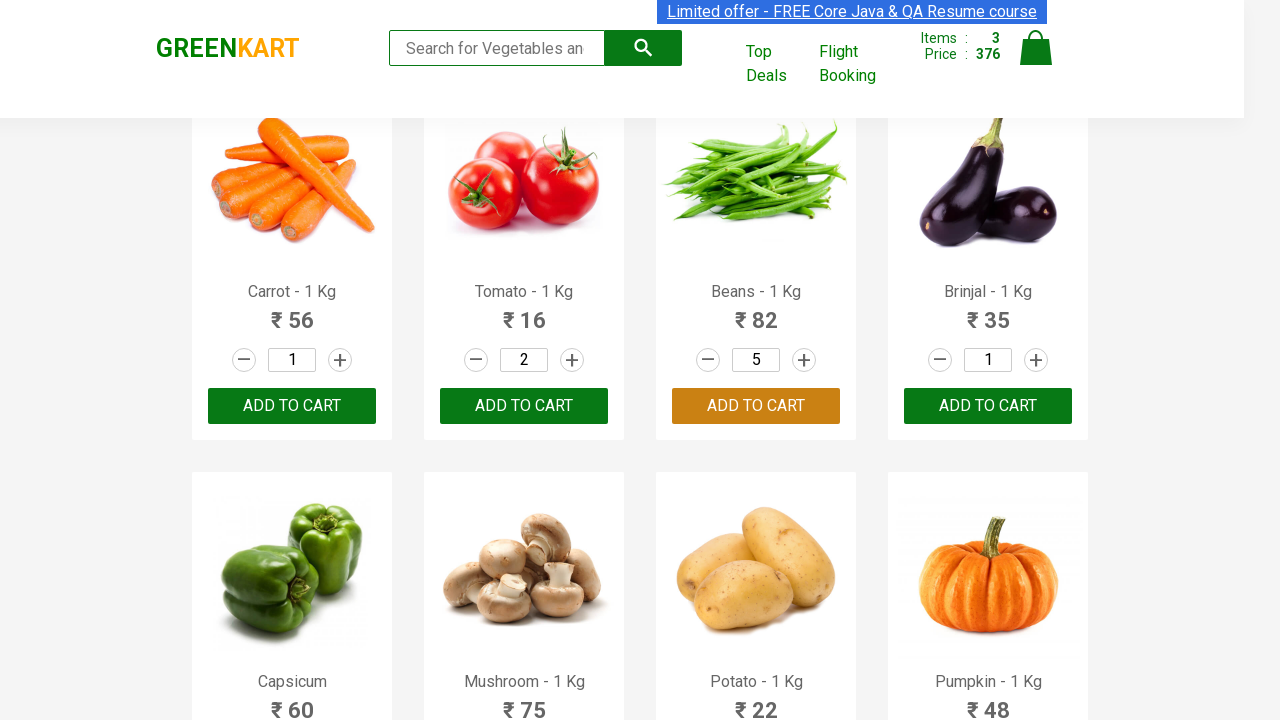

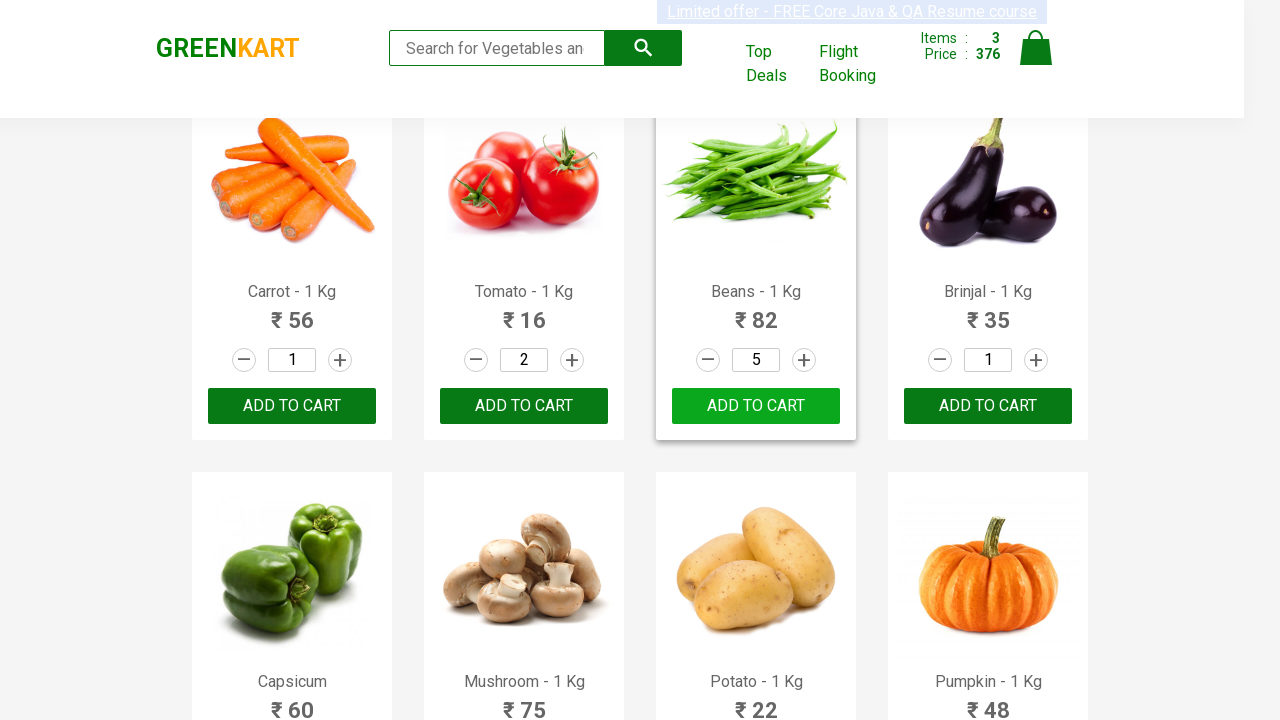